Opens a GitHub Pages site, maximizes the window, and locates an element with class 'silly' to read its text content

Starting URL: https://esickert.github.io

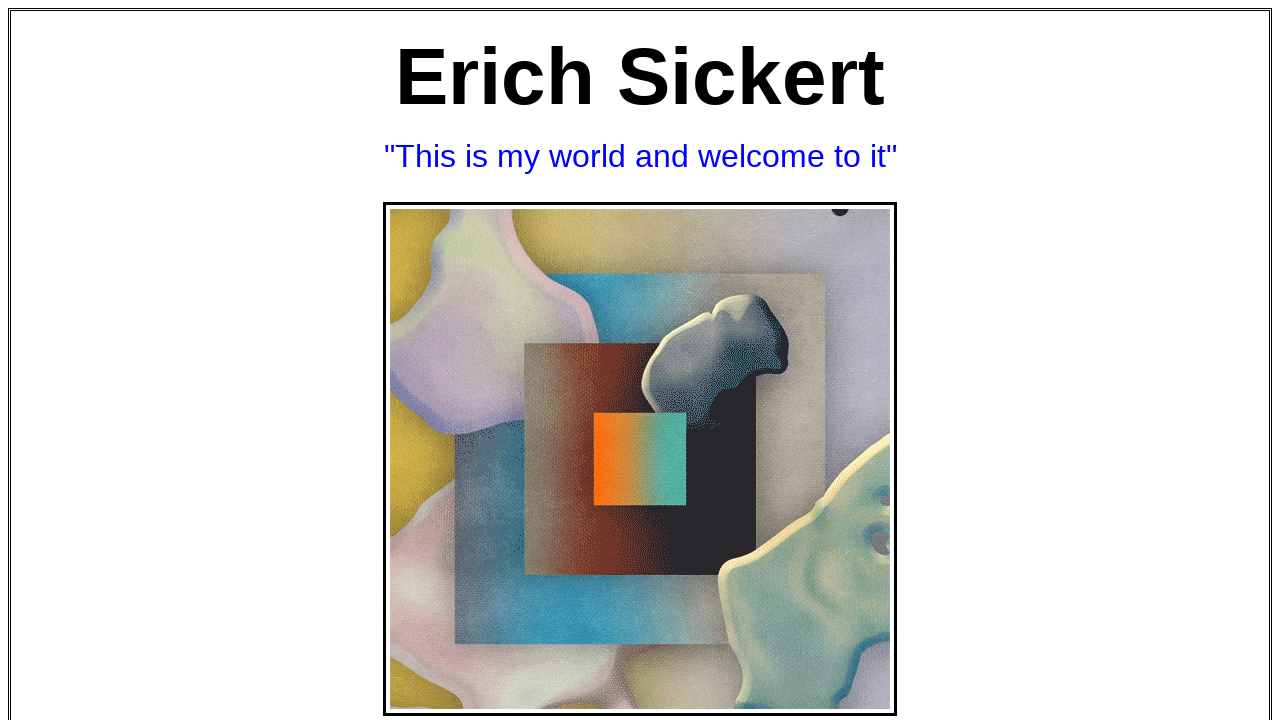

Set viewport to 1920x1080 to maximize browser window
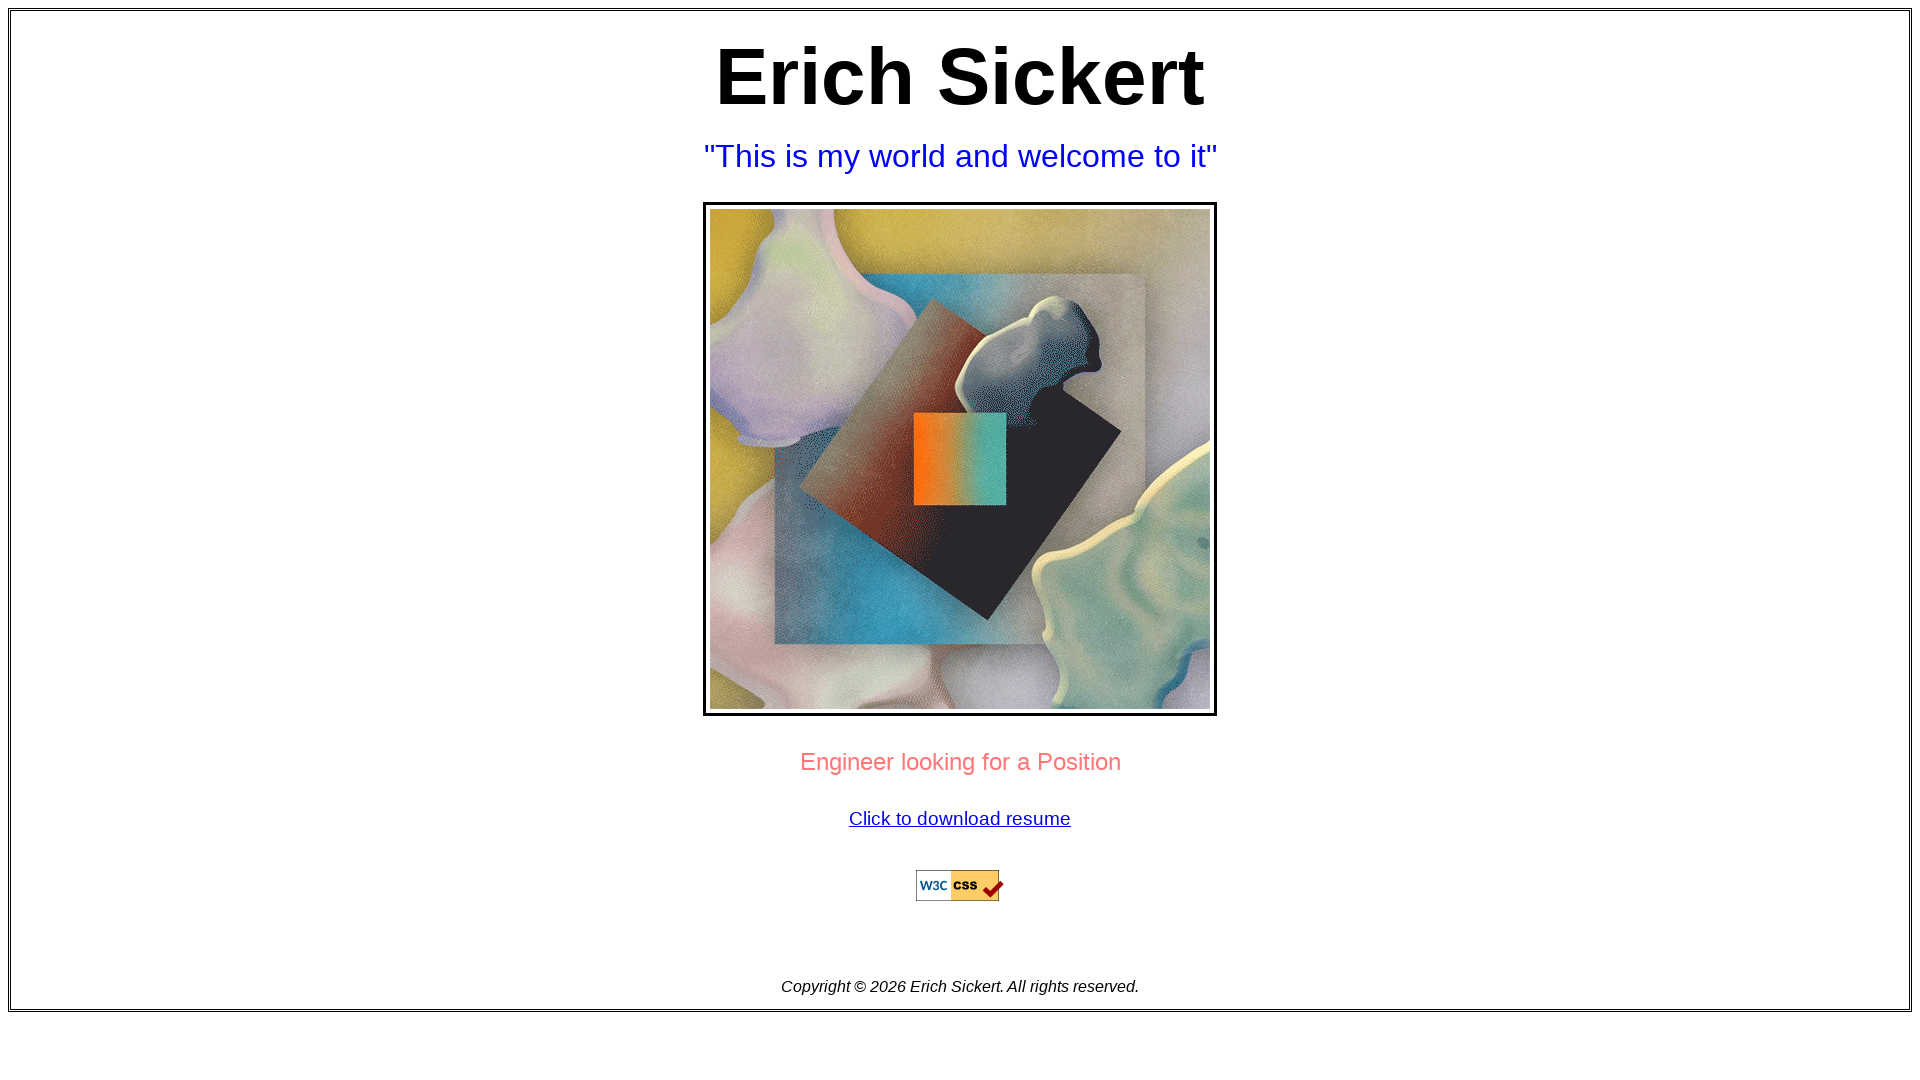

Located element with class 'silly'
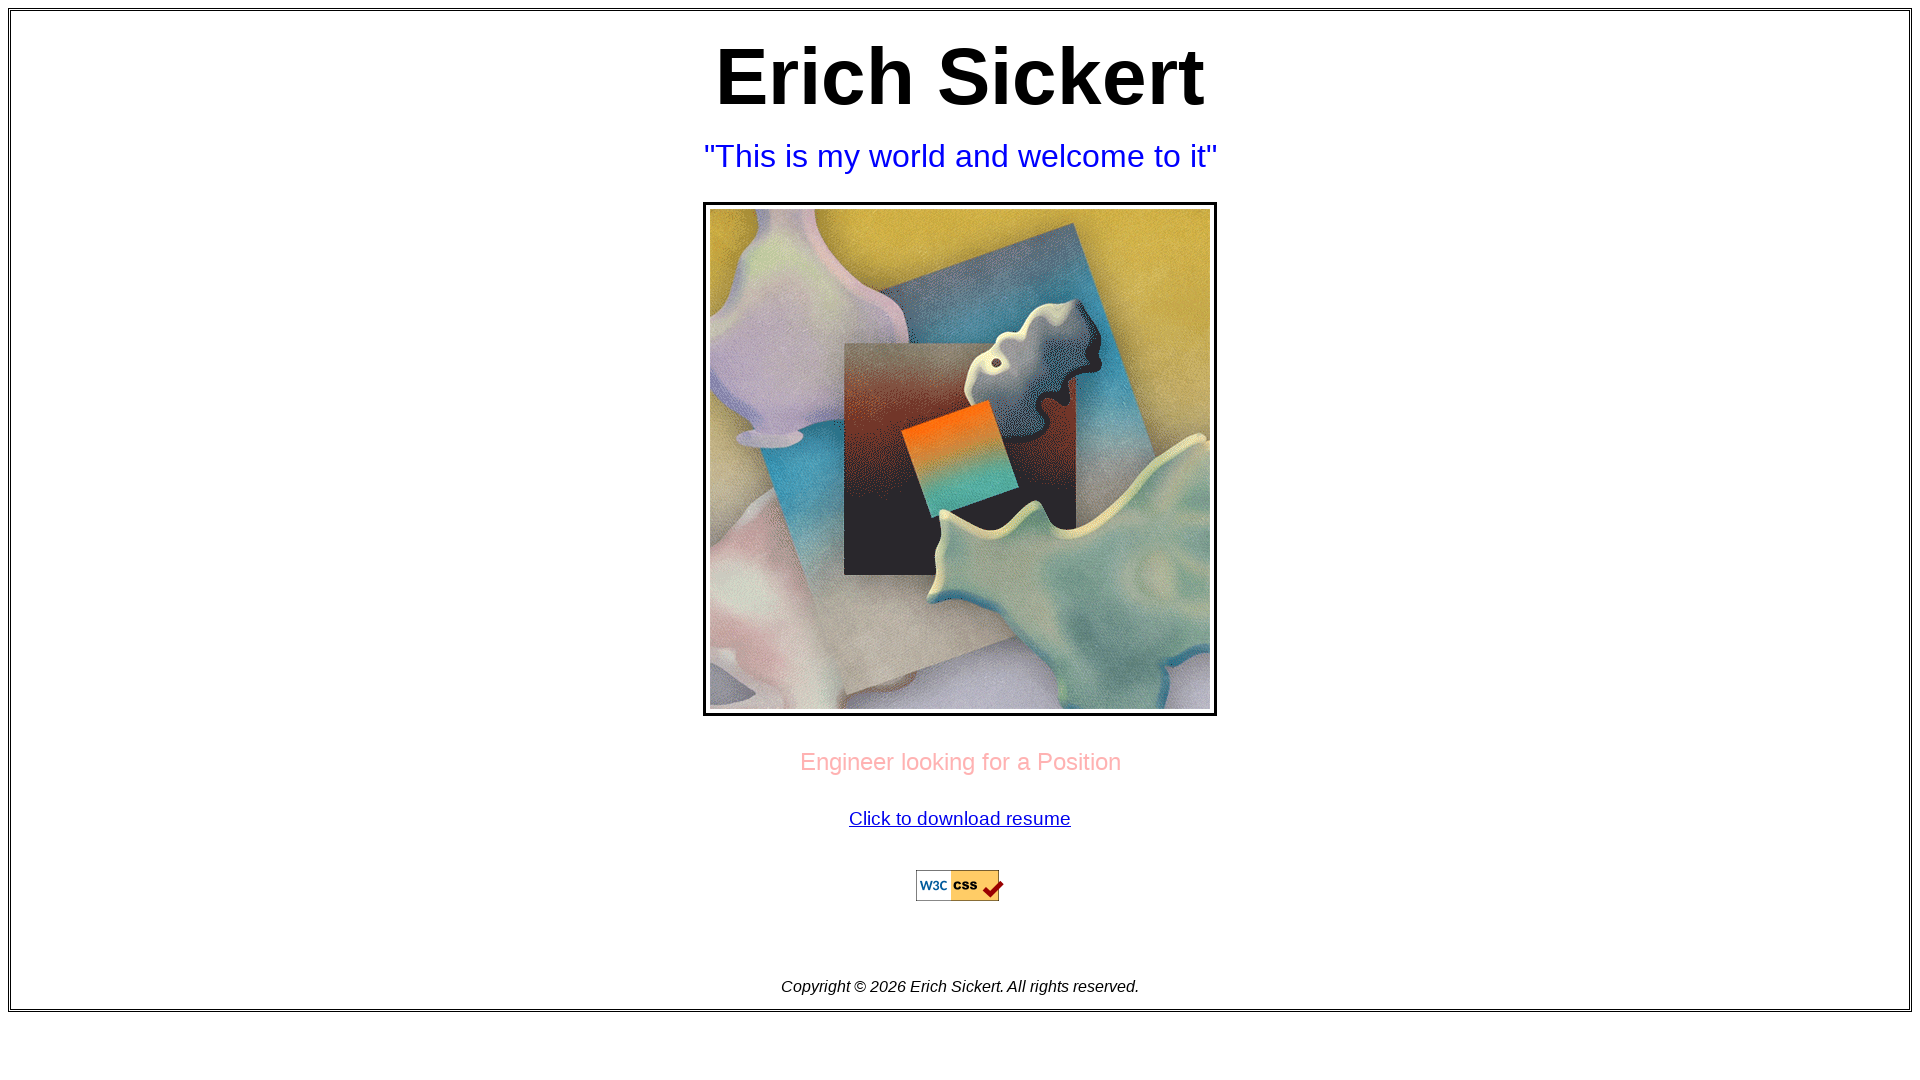

Retrieved locator for element with class 'silly'
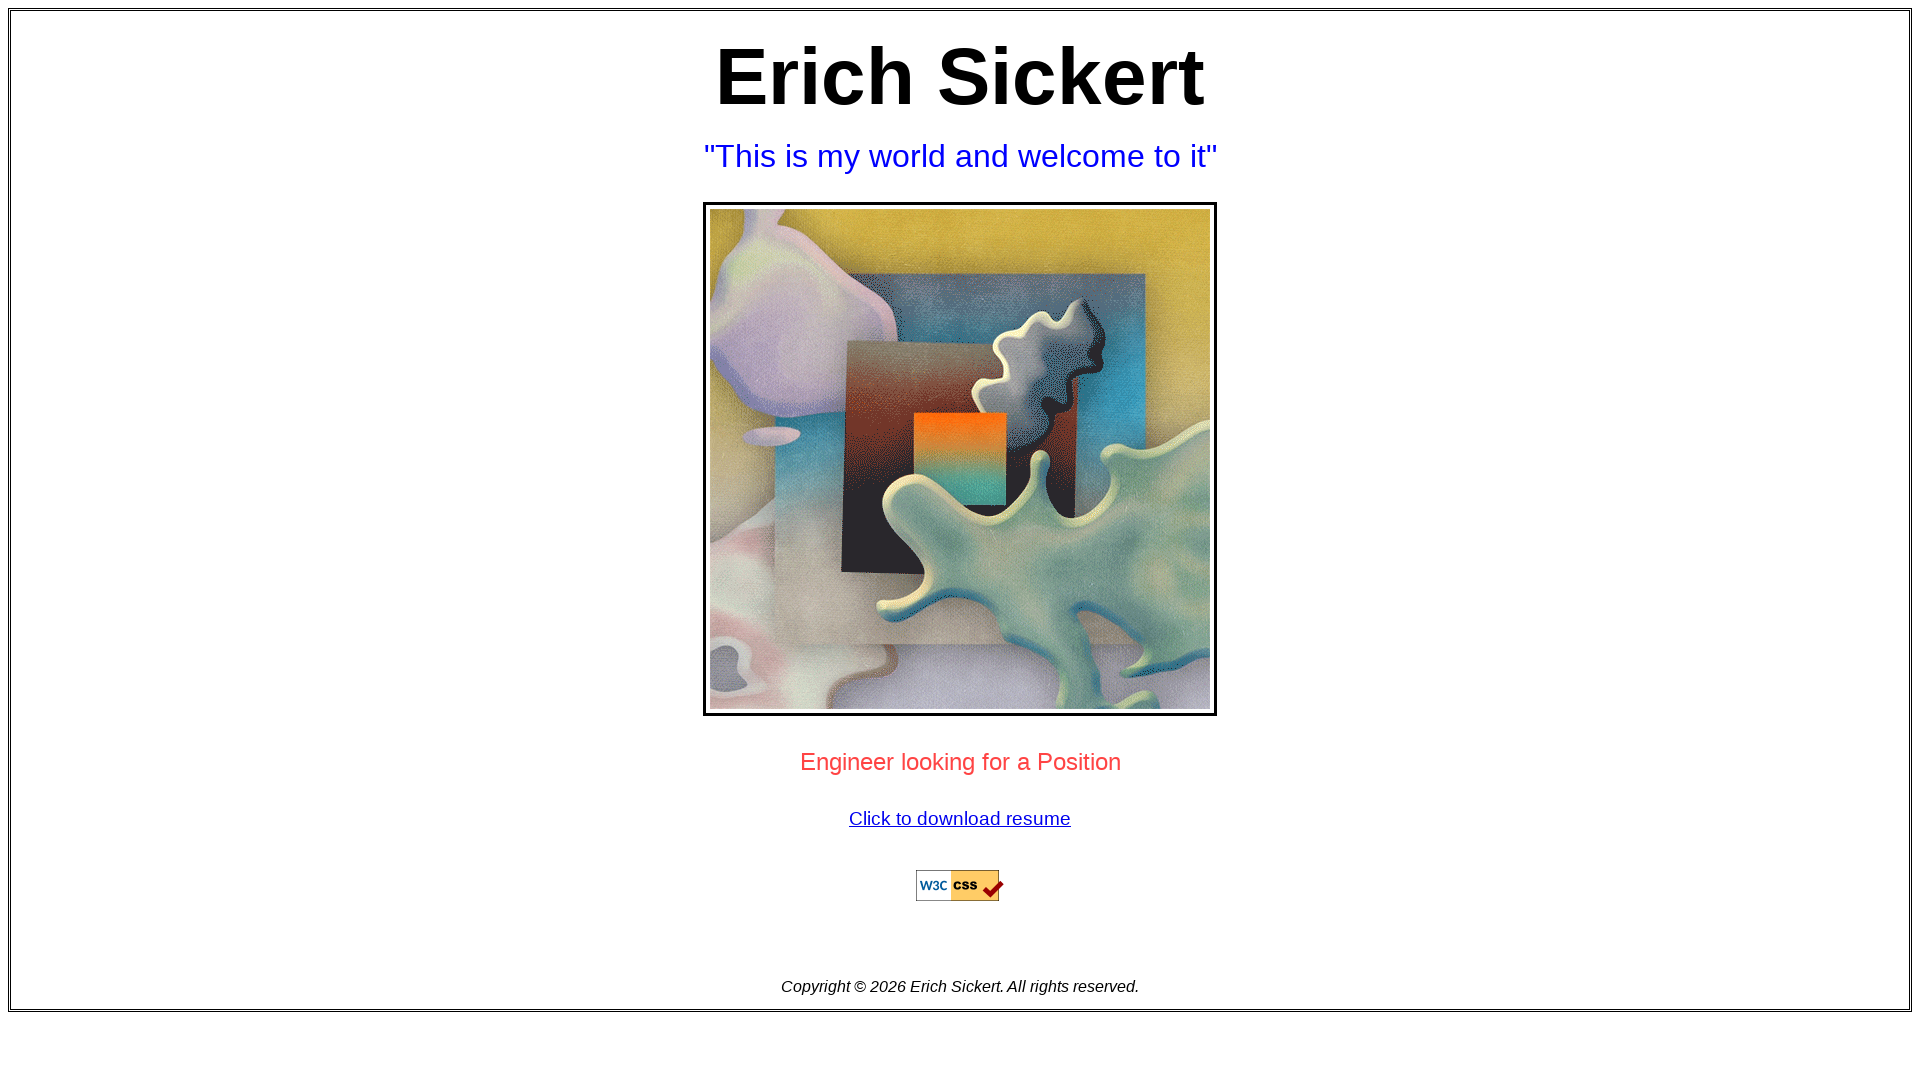

Read text content from 'silly' element: 'Erich Sickert'
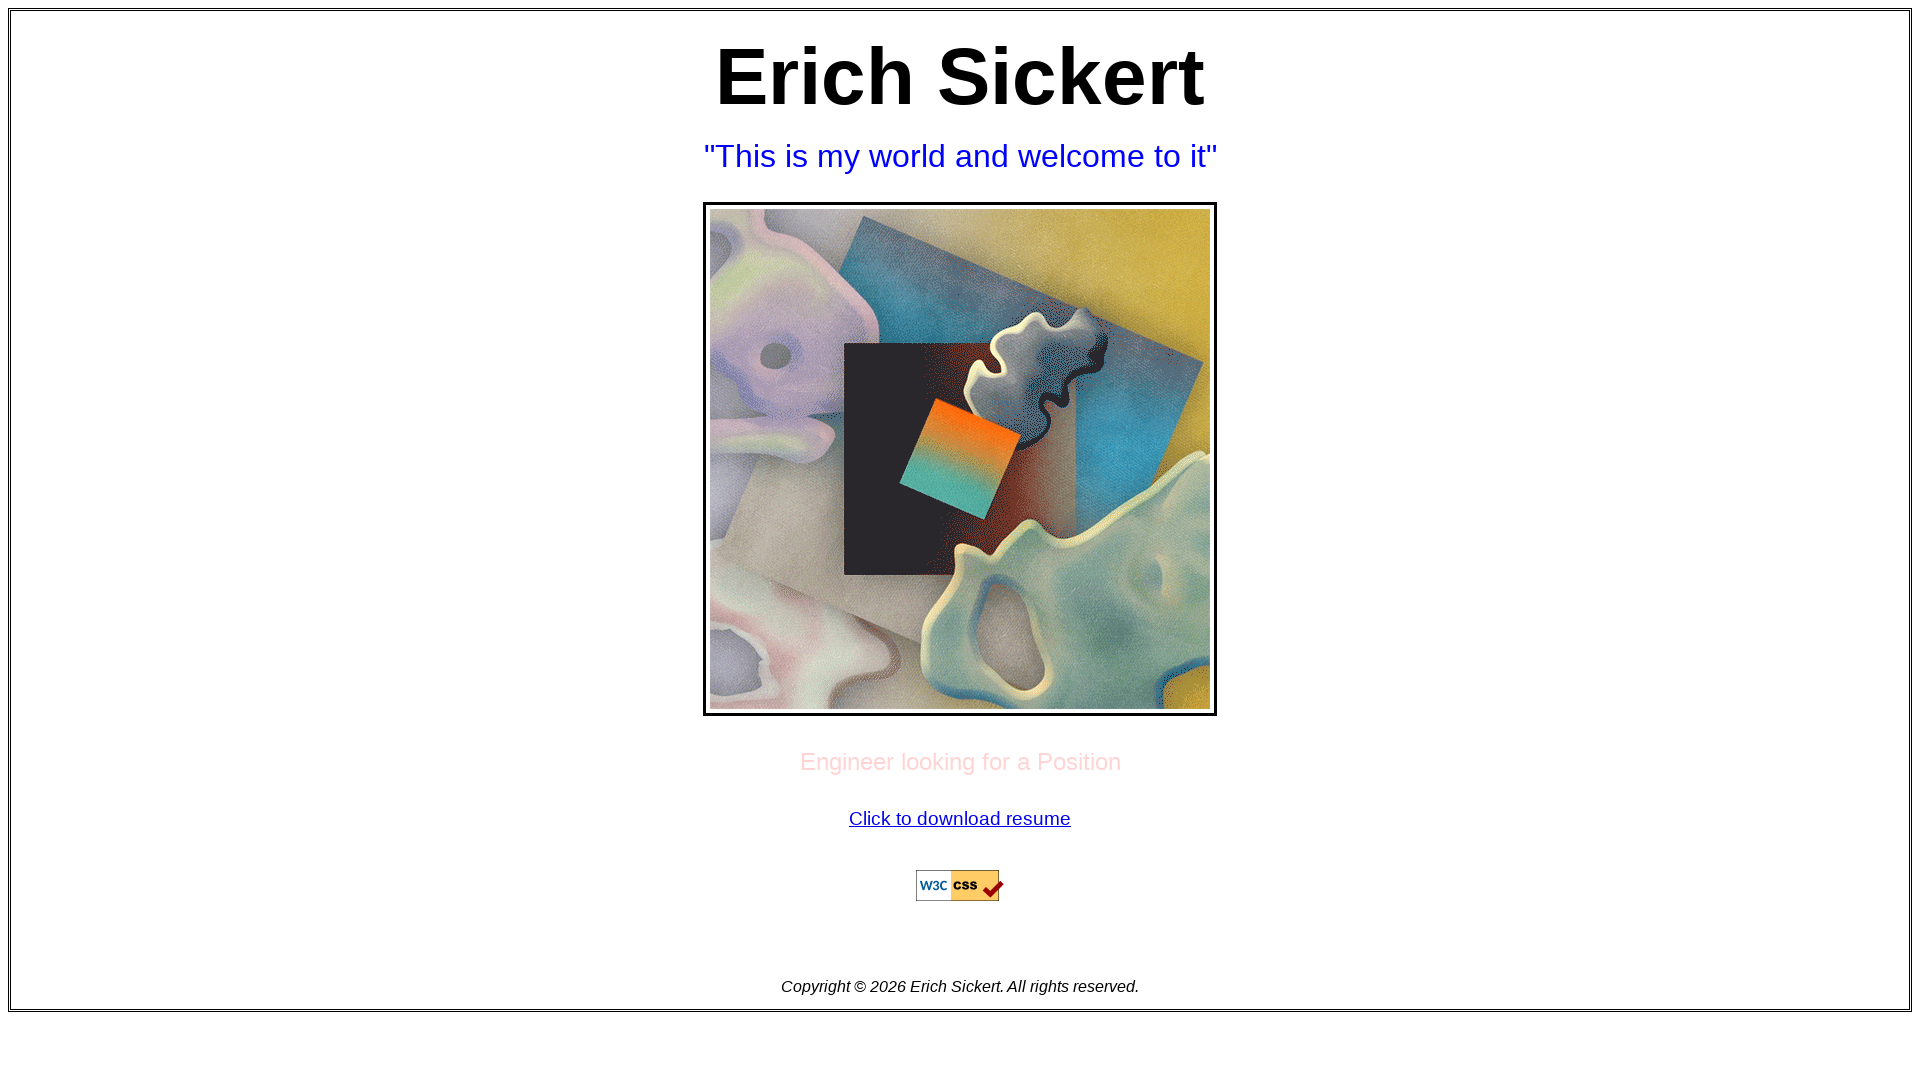

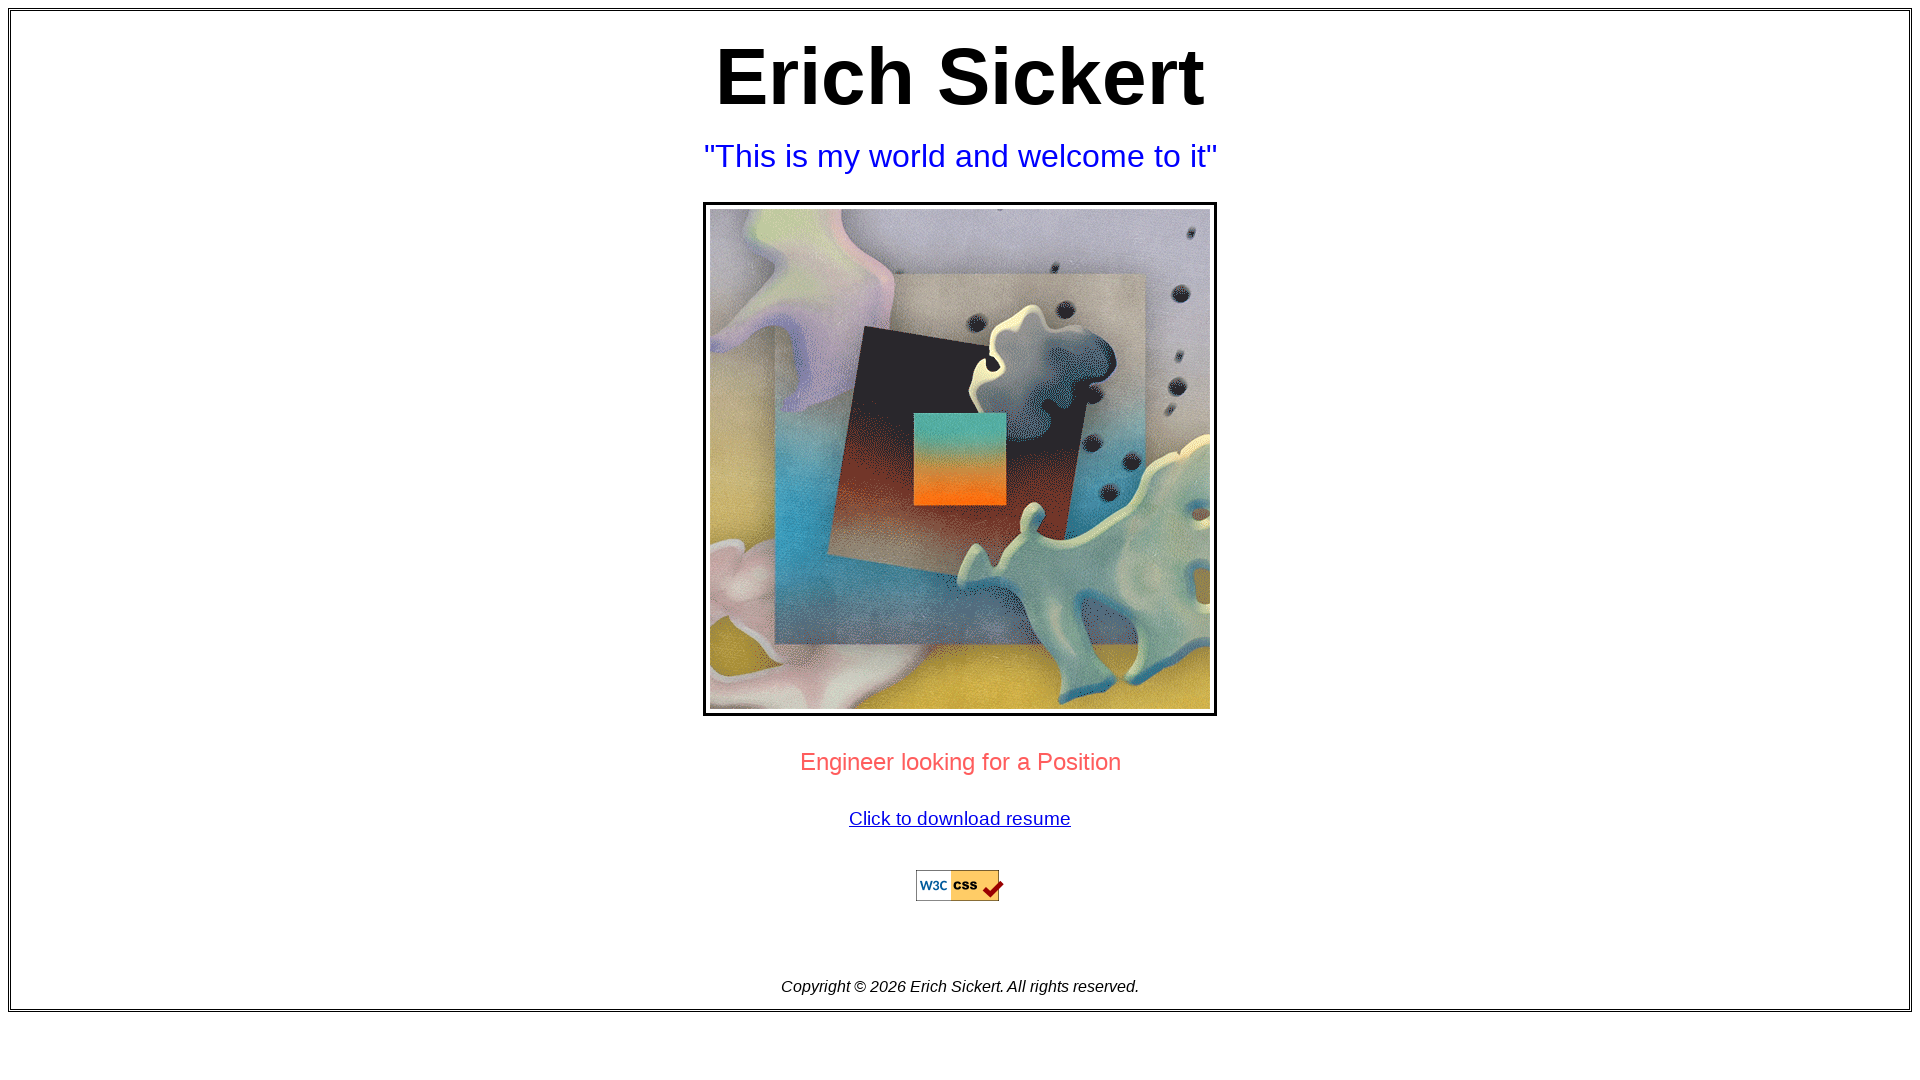